Tests clicking the new user registration button on the CMS government portal page

Starting URL: https://portal.cms.gov/portal/

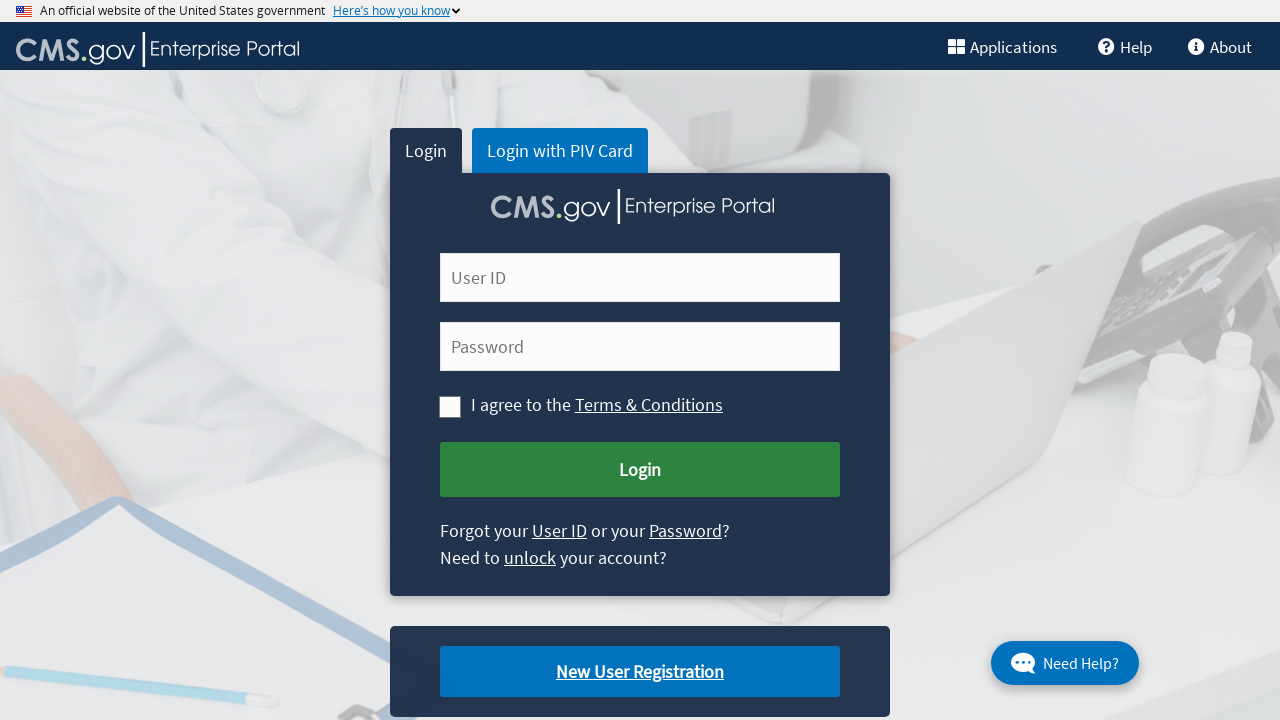

Clicked the new user registration button on CMS government portal at (640, 672) on .cms-newuser-reg
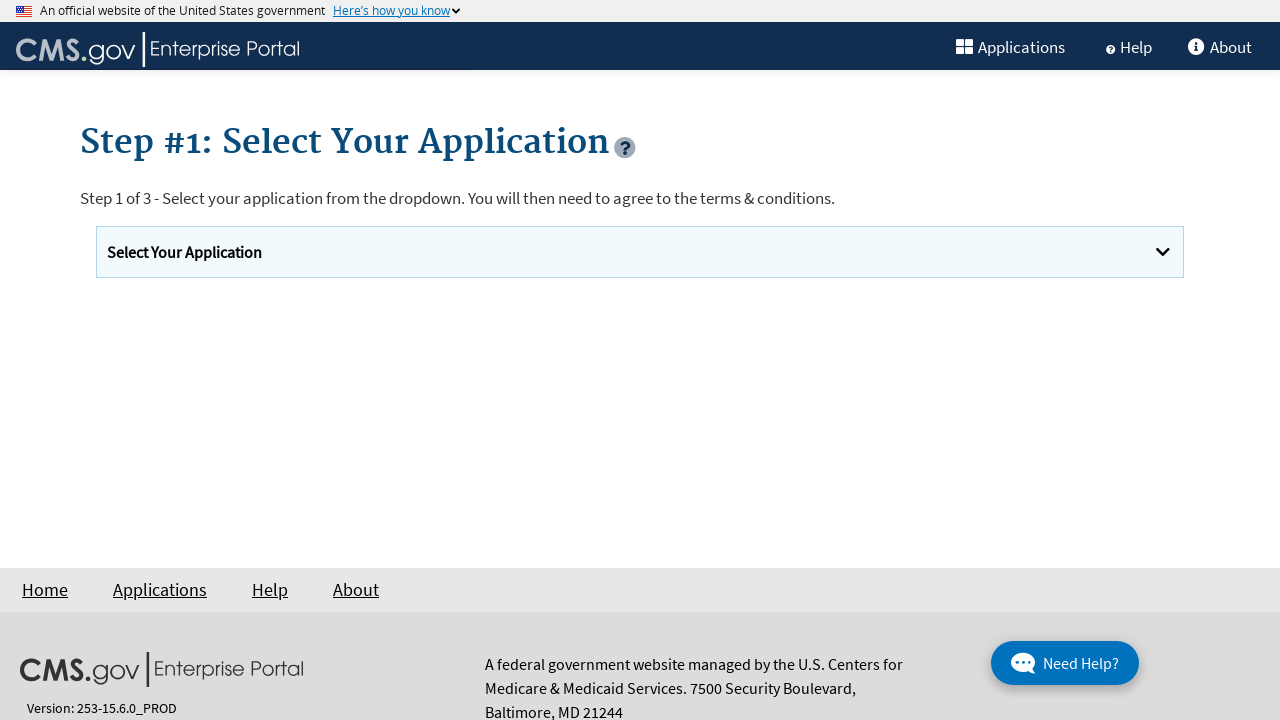

Waited for page to load after clicking registration button
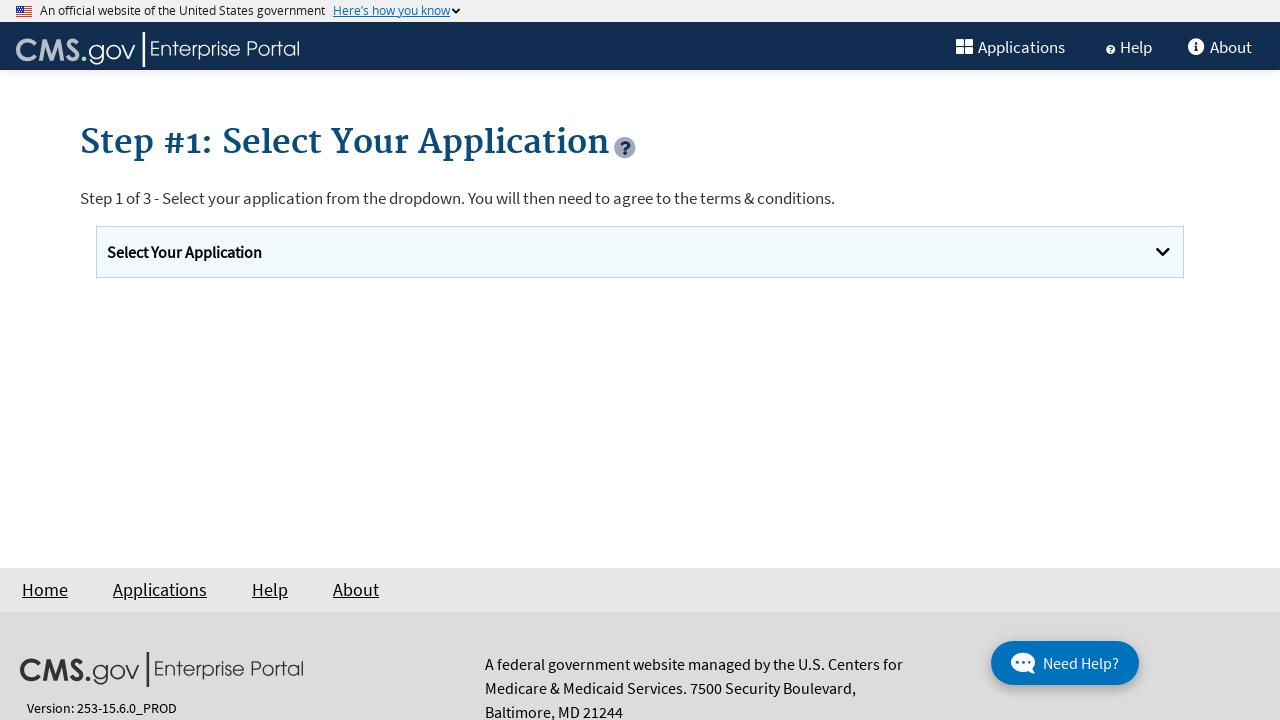

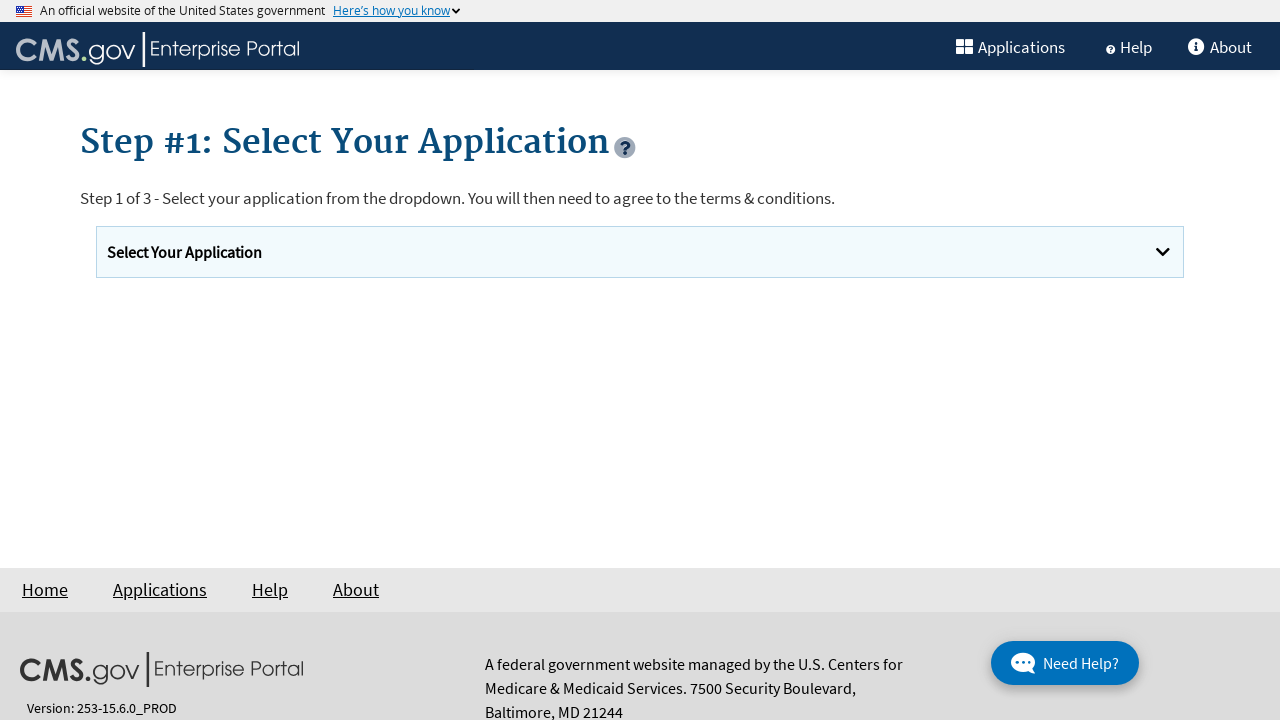